Tests filtering to display only active items and using browser back button

Starting URL: https://demo.playwright.dev/todomvc

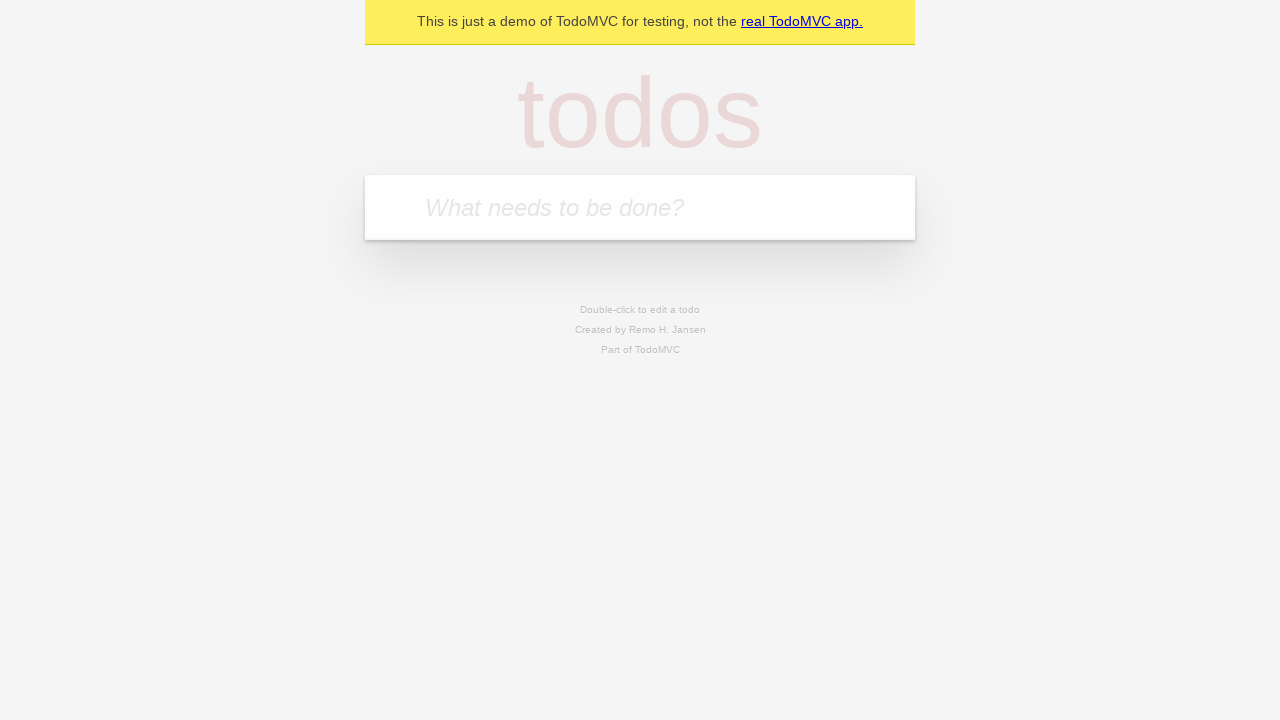

Navigated to TodoMVC demo application
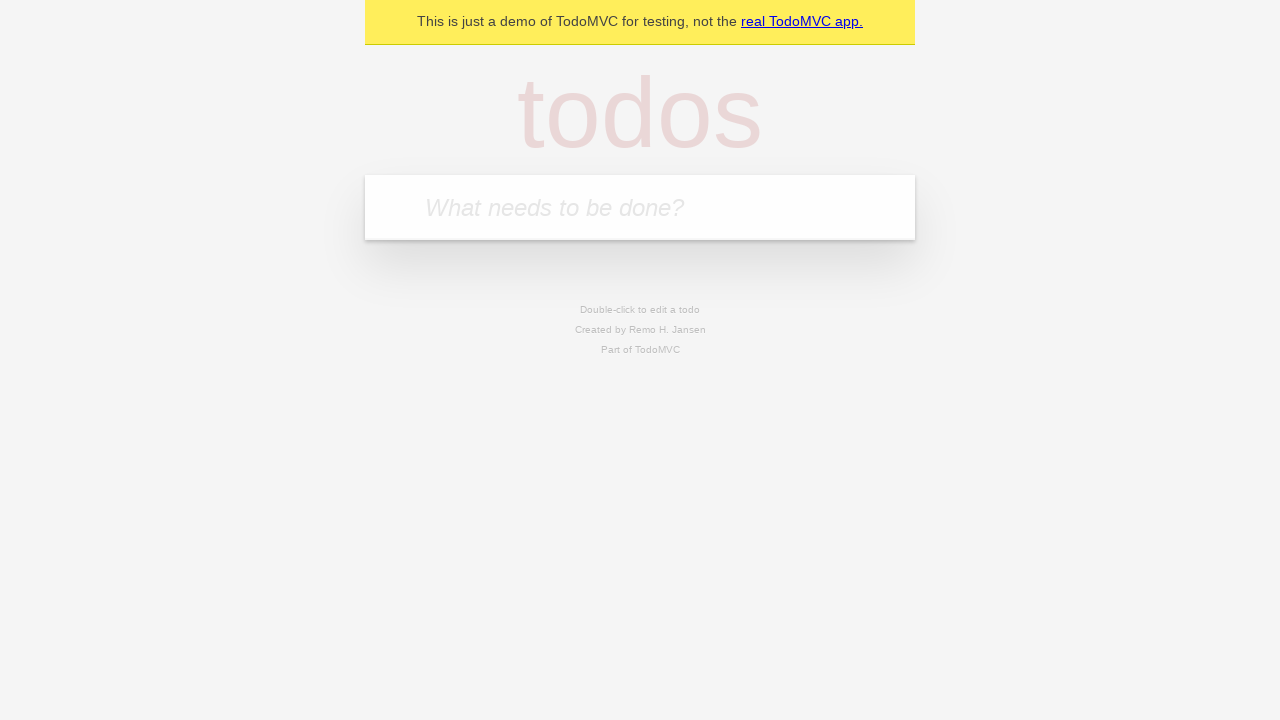

Filled todo input with 'buy some cheese' on internal:attr=[placeholder="What needs to be done?"i]
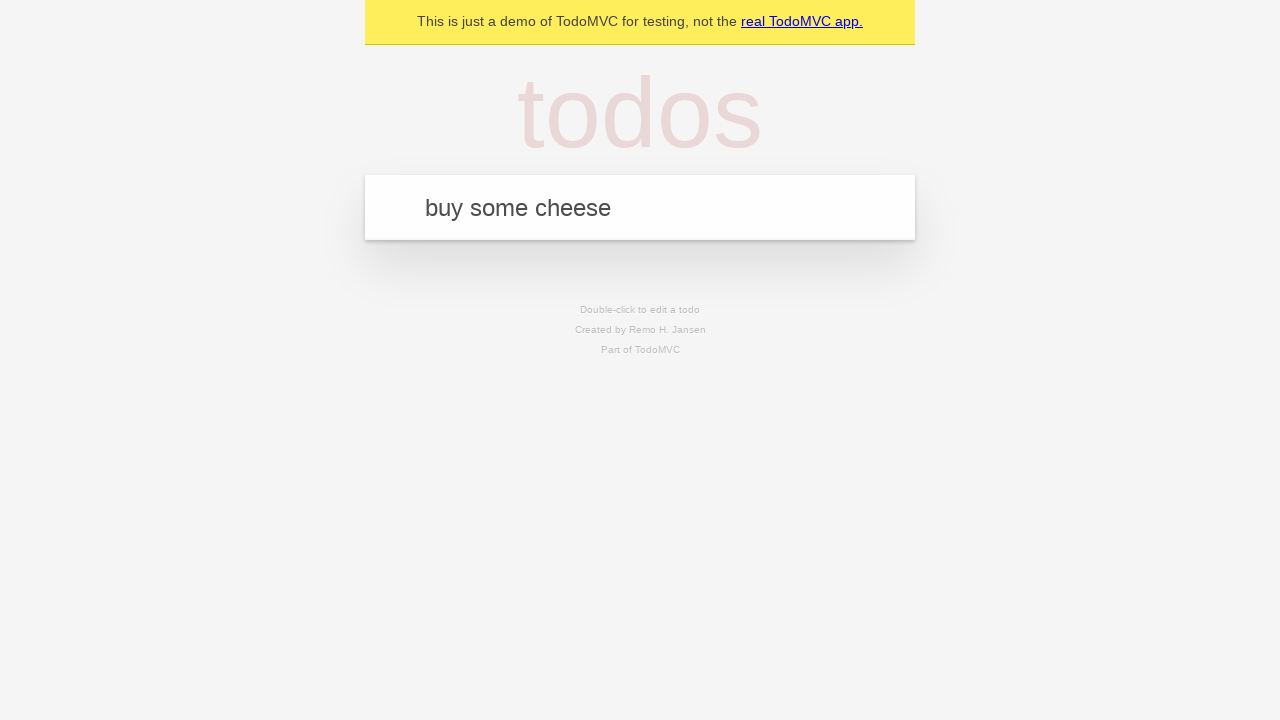

Pressed Enter to create todo 'buy some cheese' on internal:attr=[placeholder="What needs to be done?"i]
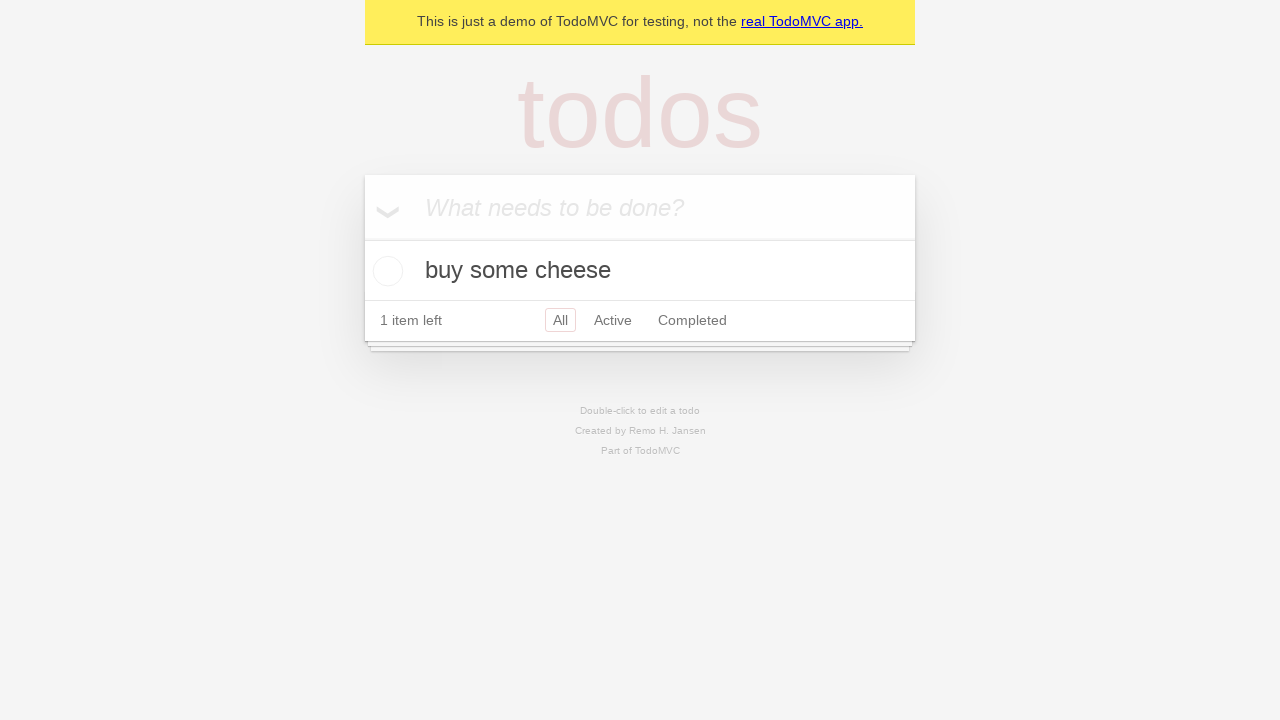

Filled todo input with 'feed the cat' on internal:attr=[placeholder="What needs to be done?"i]
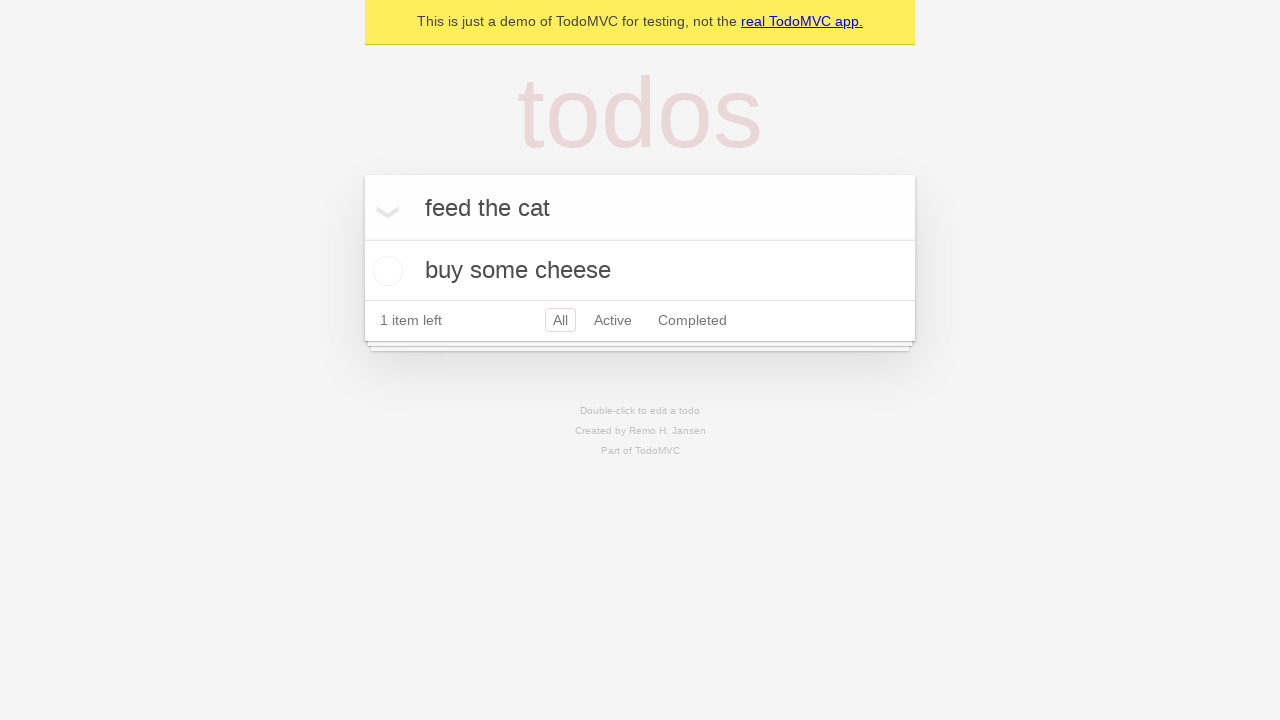

Pressed Enter to create todo 'feed the cat' on internal:attr=[placeholder="What needs to be done?"i]
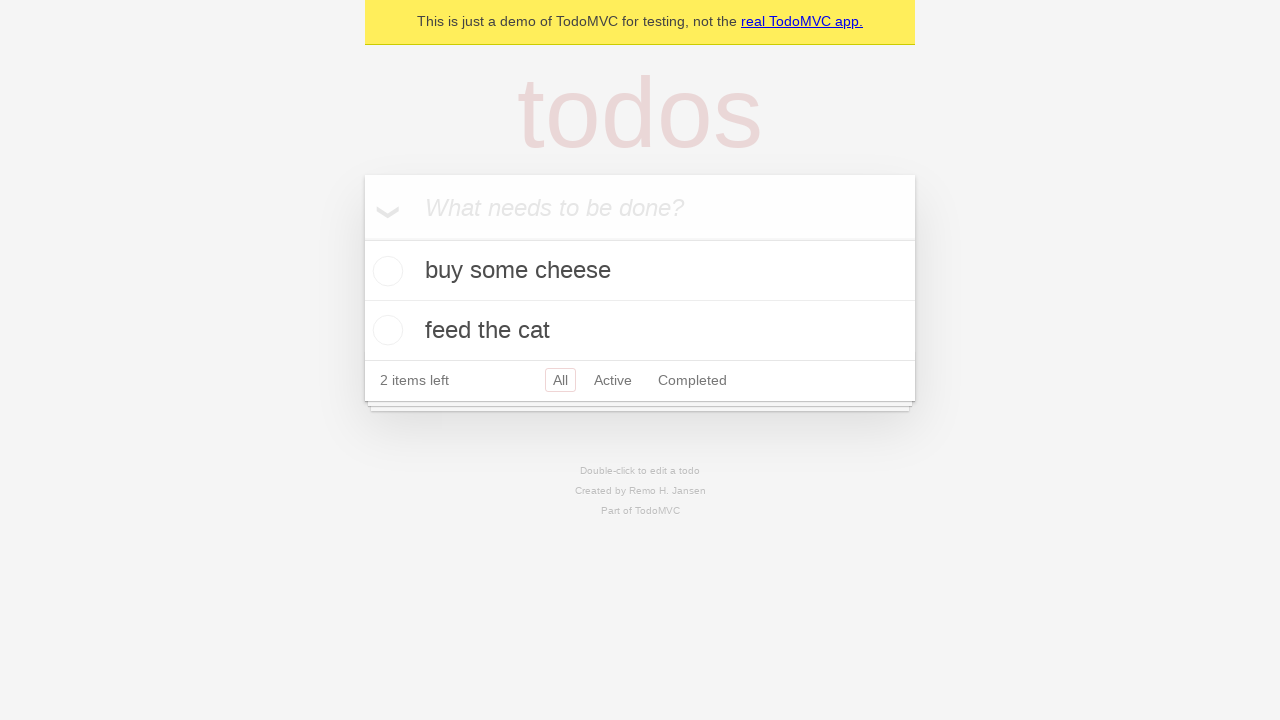

Filled todo input with 'book a doctors appointment' on internal:attr=[placeholder="What needs to be done?"i]
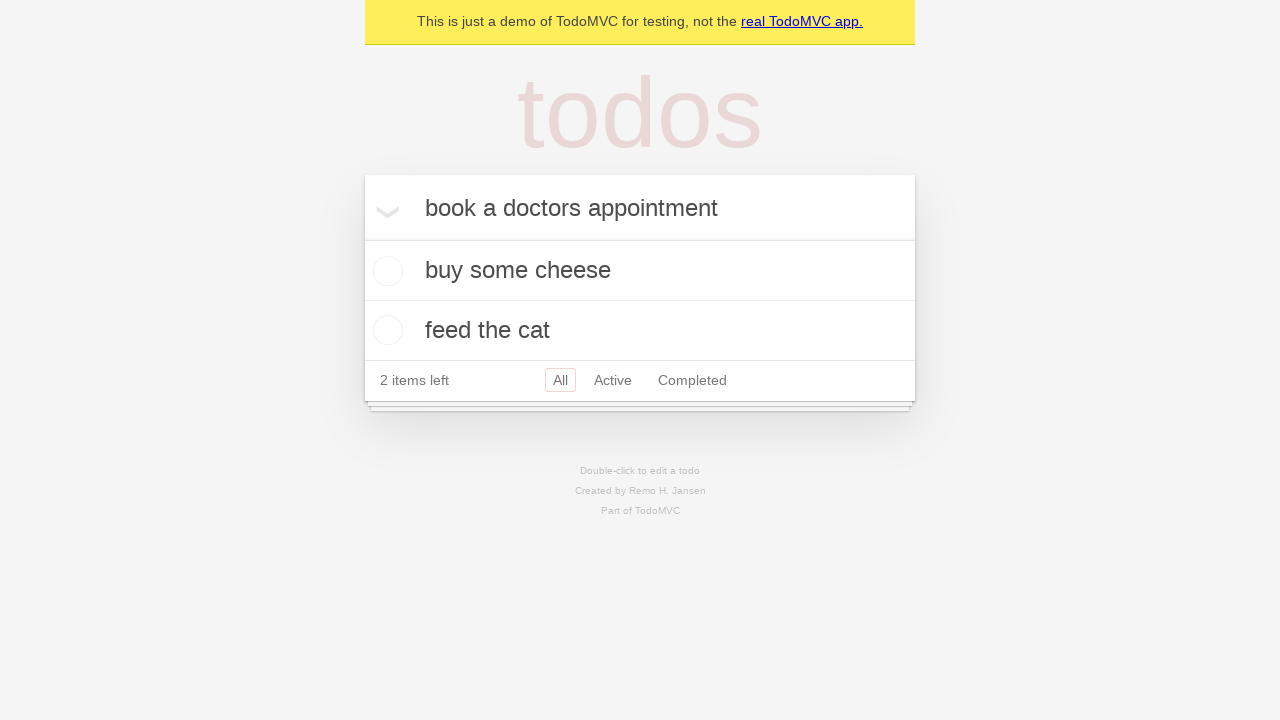

Pressed Enter to create todo 'book a doctors appointment' on internal:attr=[placeholder="What needs to be done?"i]
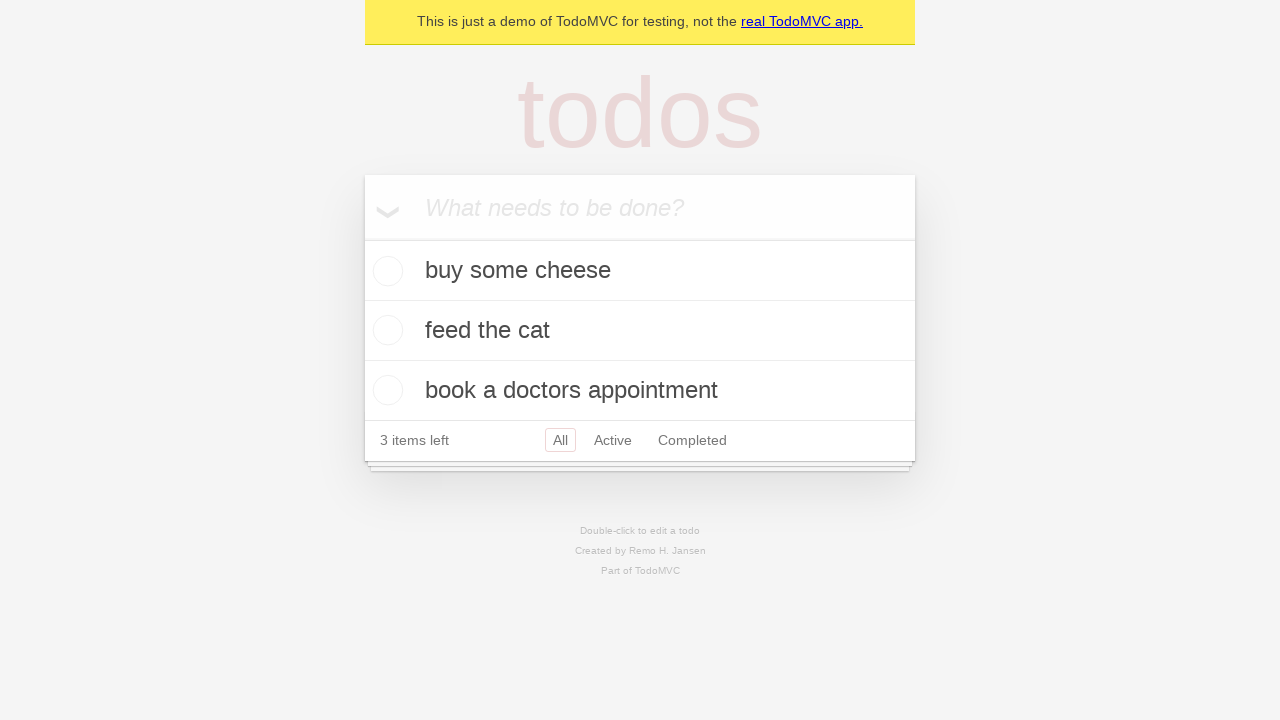

Checked the second todo item (feed the cat) at (385, 330) on internal:testid=[data-testid="todo-item"s] >> nth=1 >> internal:role=checkbox
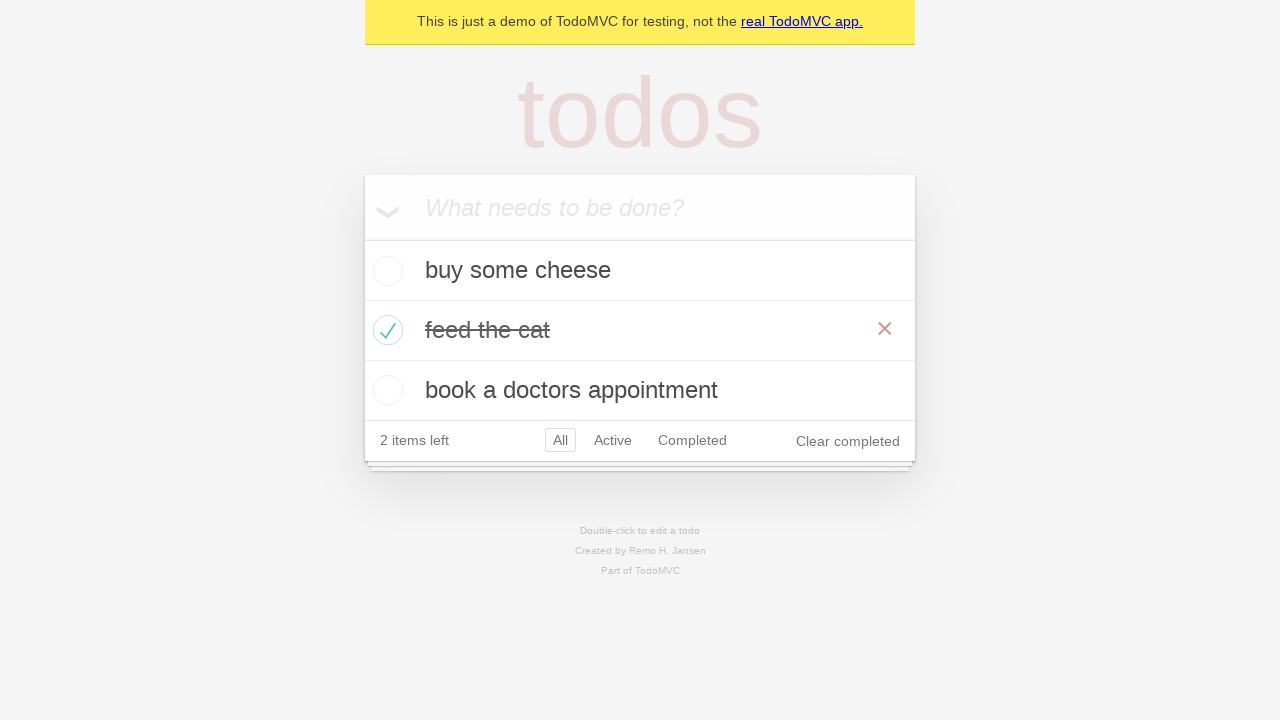

Clicked 'All' filter link to show all todos at (560, 440) on internal:role=link[name="All"i]
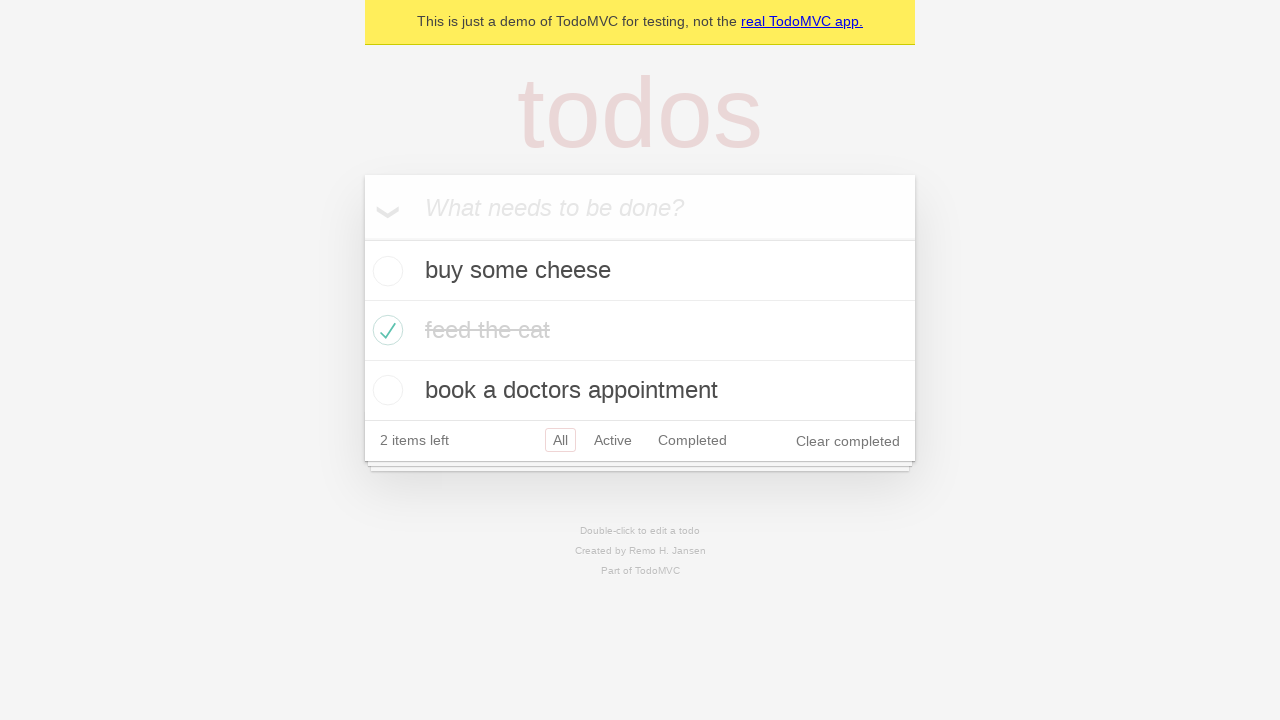

Clicked 'Active' filter link to show only active todos at (613, 440) on internal:role=link[name="Active"i]
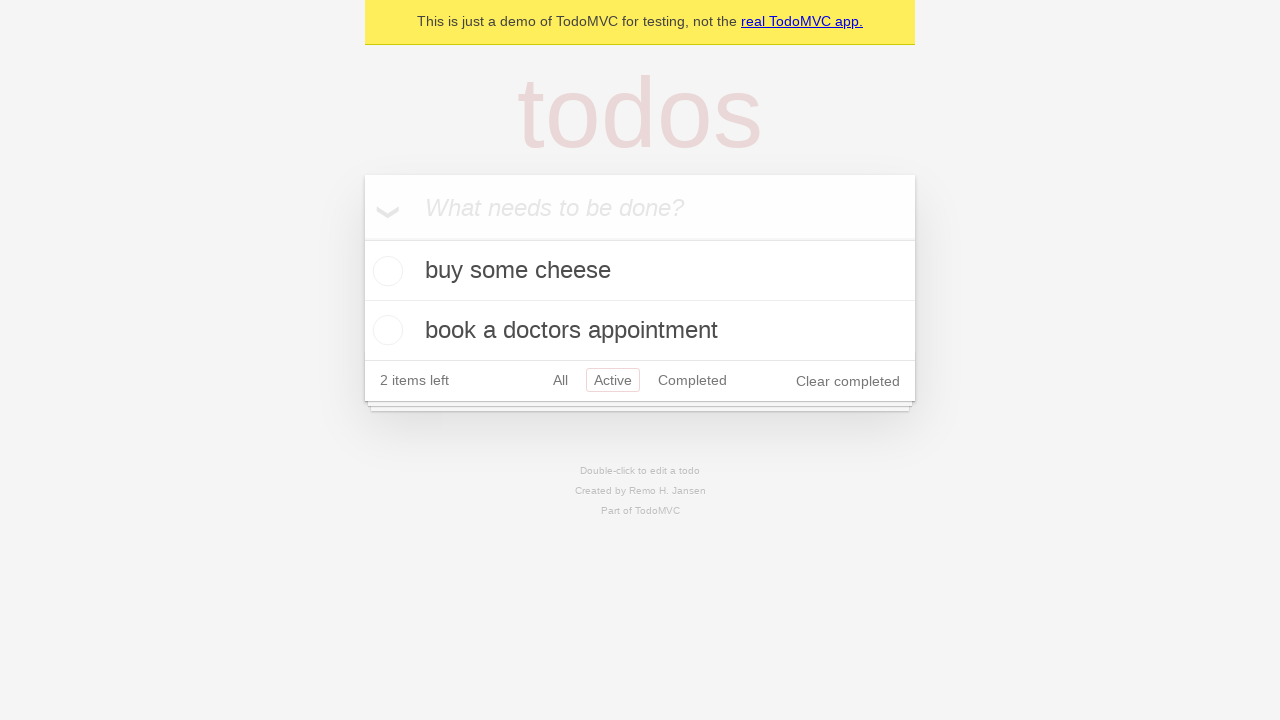

Clicked 'Completed' filter link to show only completed todos at (692, 380) on internal:role=link[name="Completed"i]
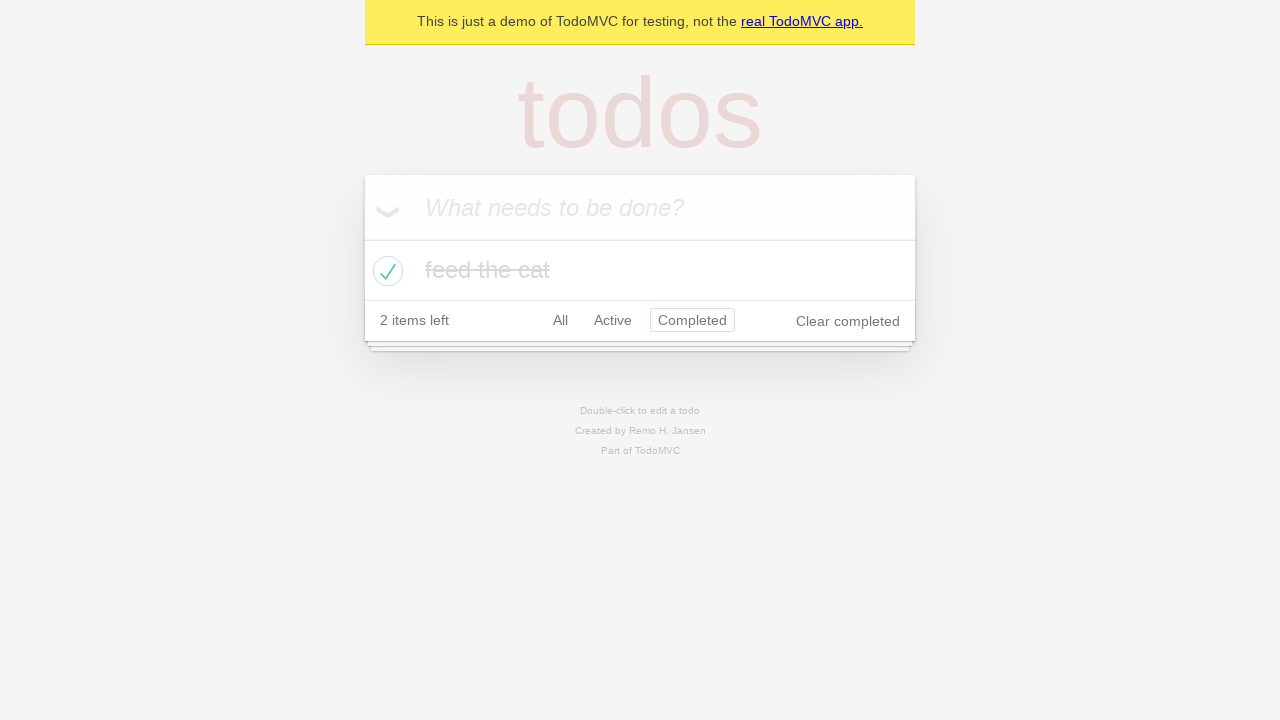

Clicked browser back button (returned to Active filter)
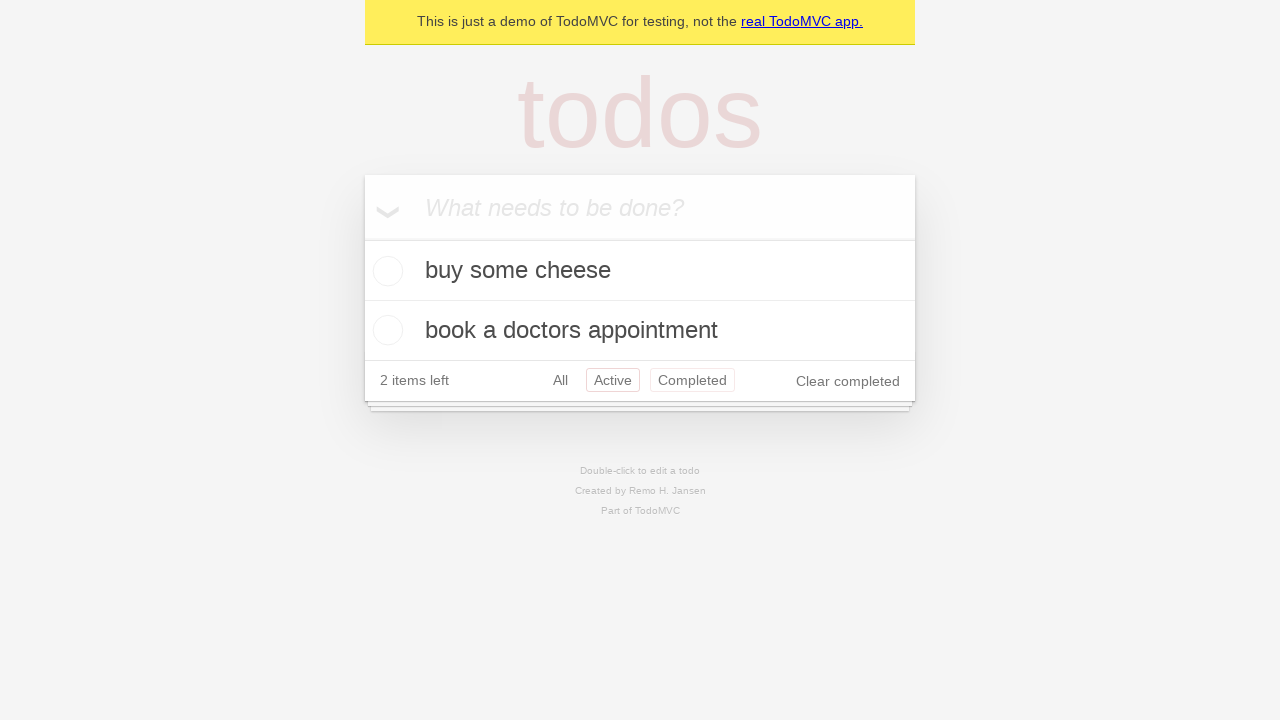

Clicked browser back button again (returned to All filter)
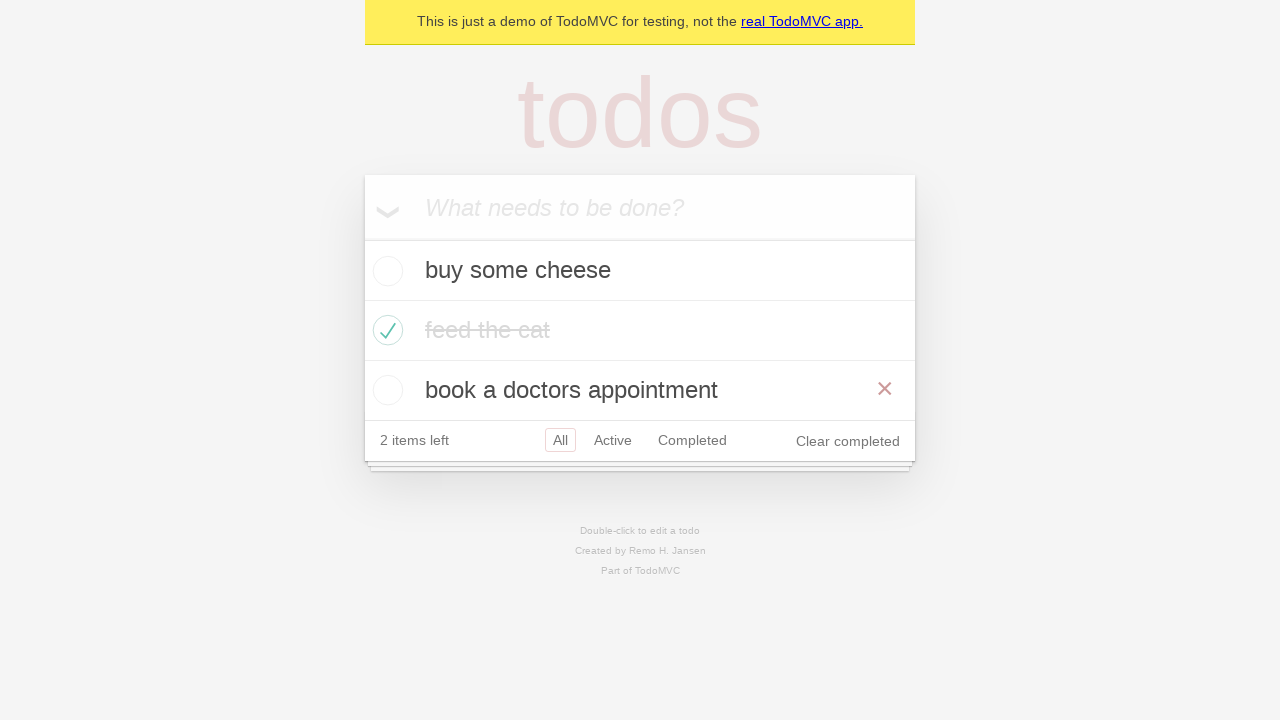

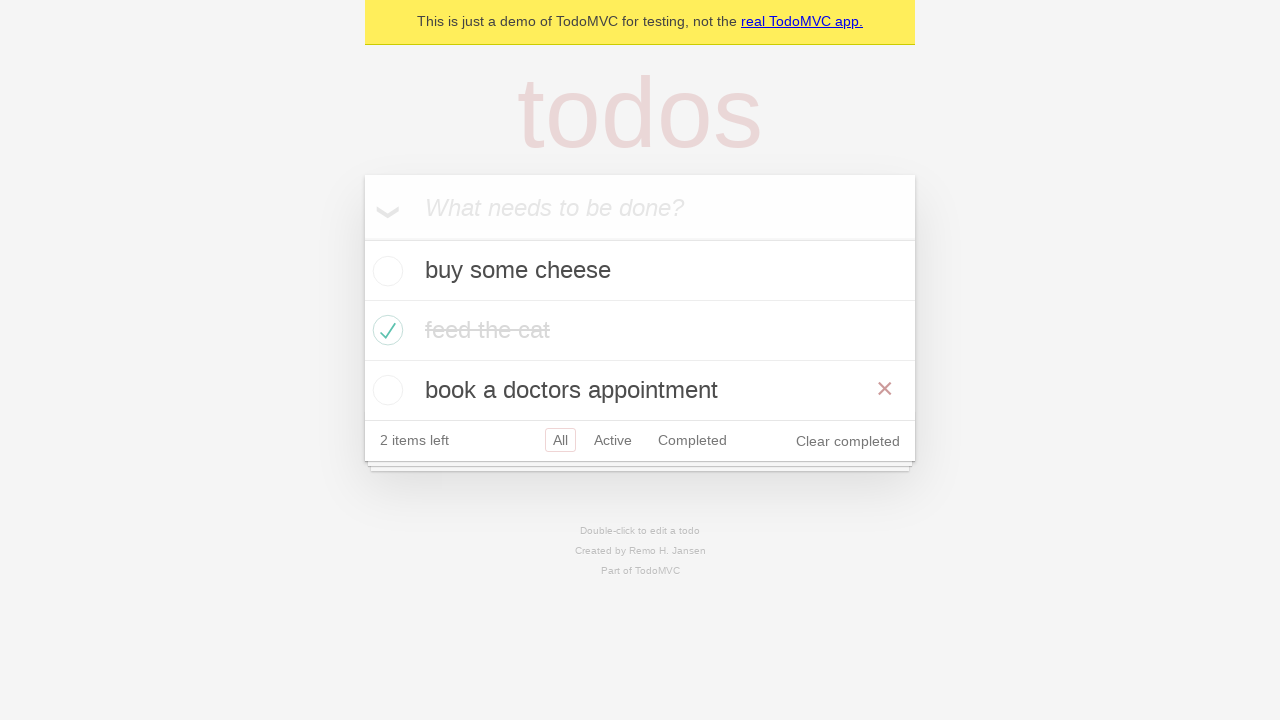